Tests opening a new window by clicking a target="_blank" link and then closing it

Starting URL: https://html.com/attributes/a-target/

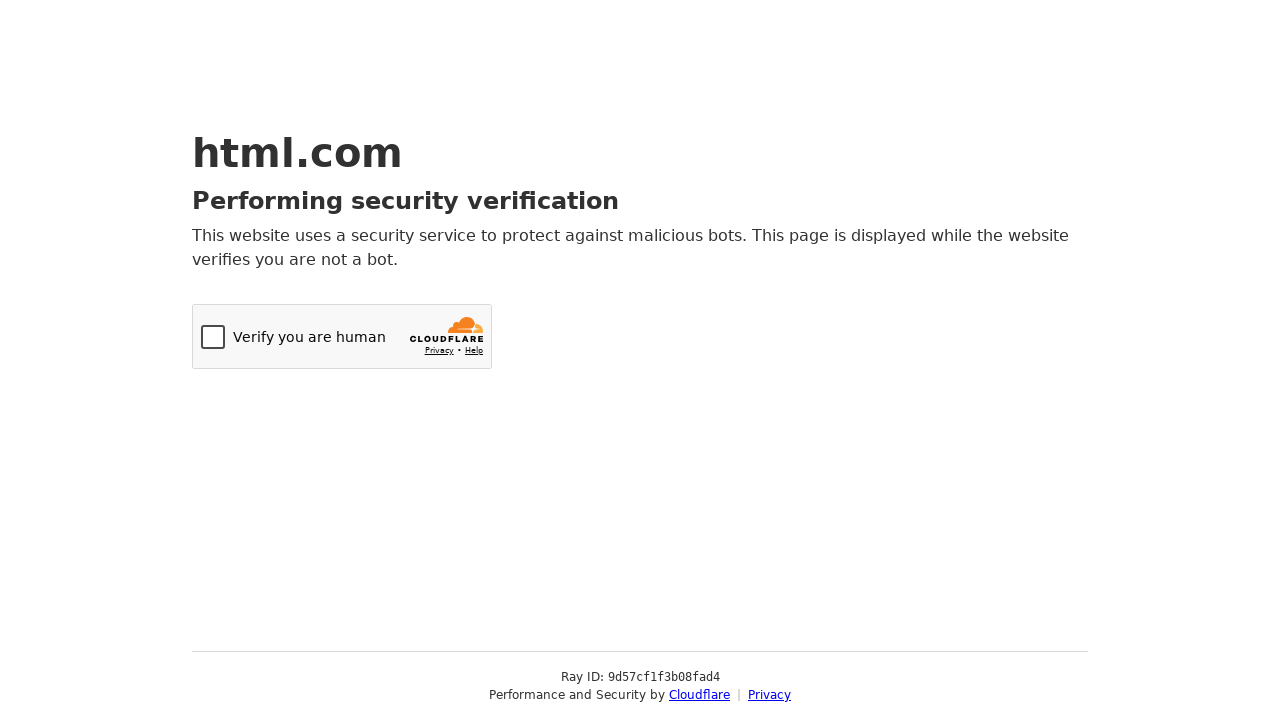

Clicked target='_blank' link to open new window at (700, 695) on a[target="_blank"]
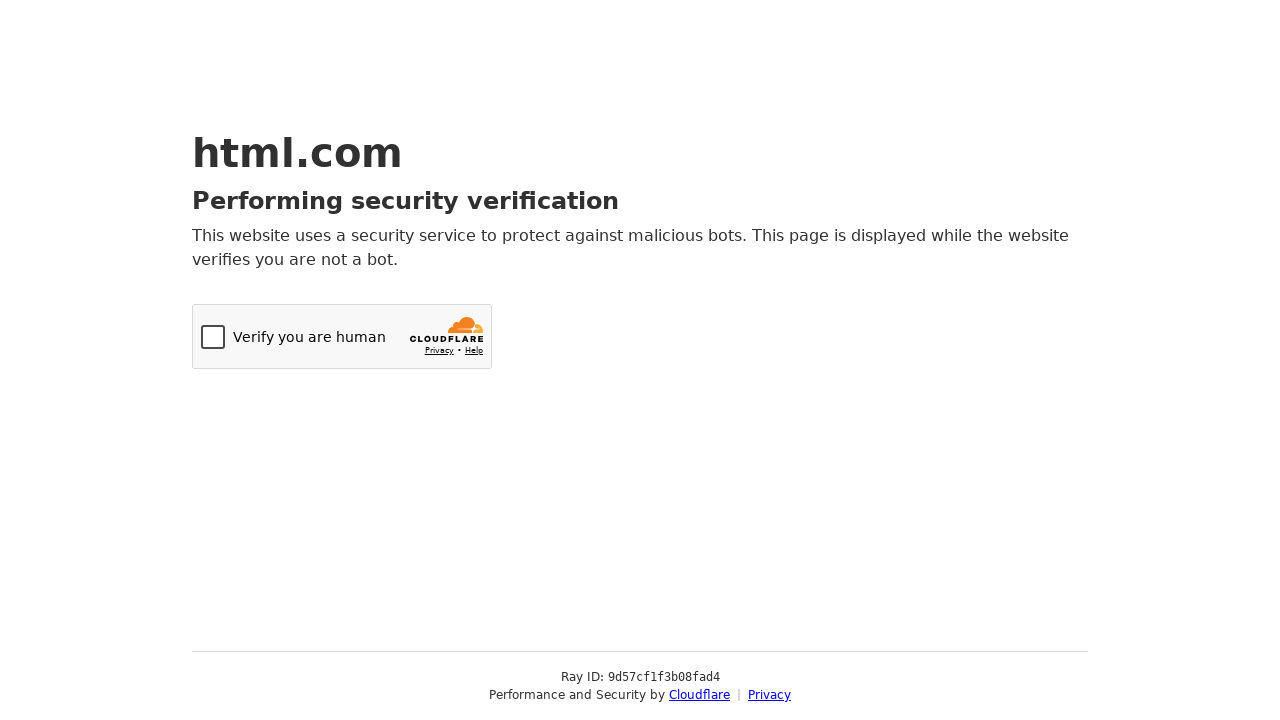

New page window opened and captured
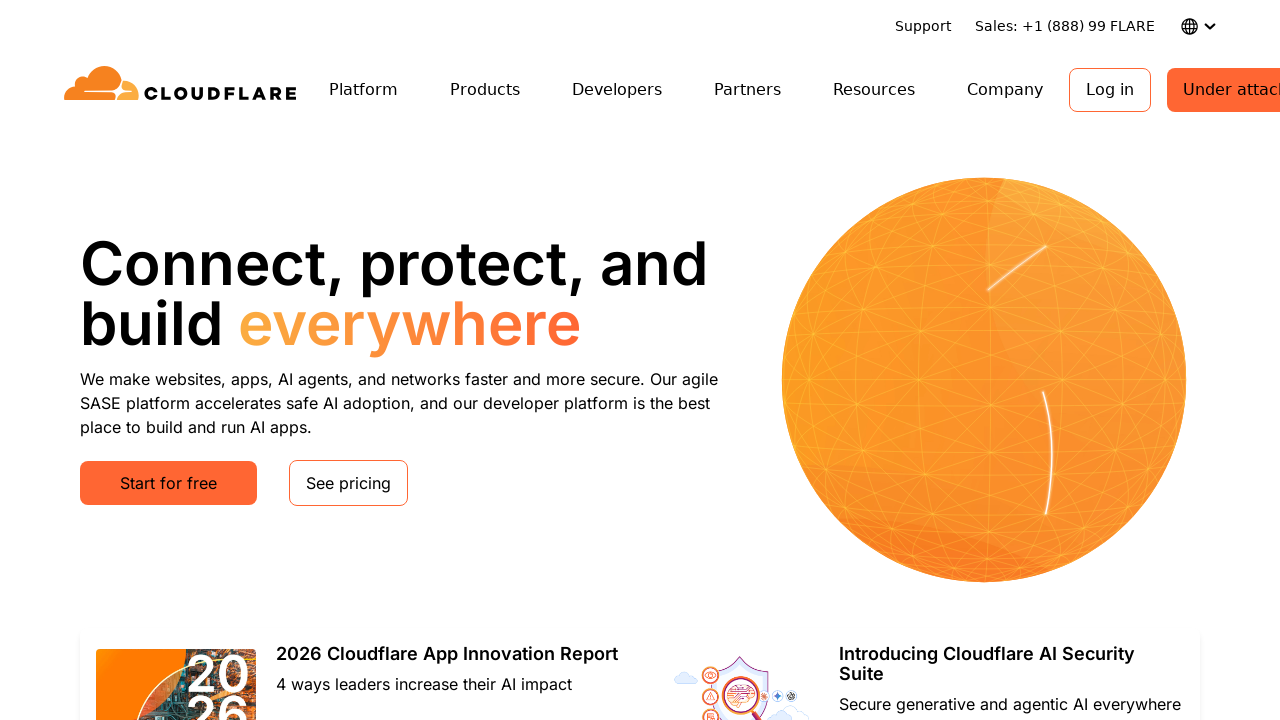

New page finished loading
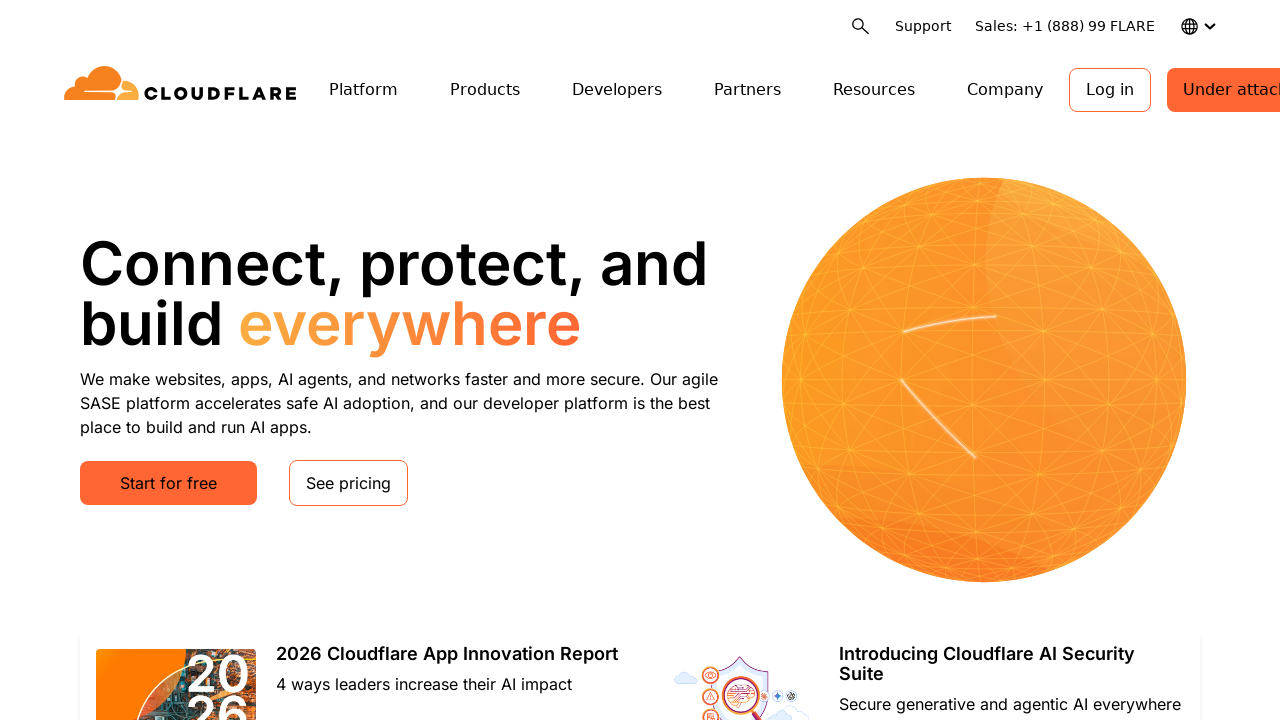

Closed new page window
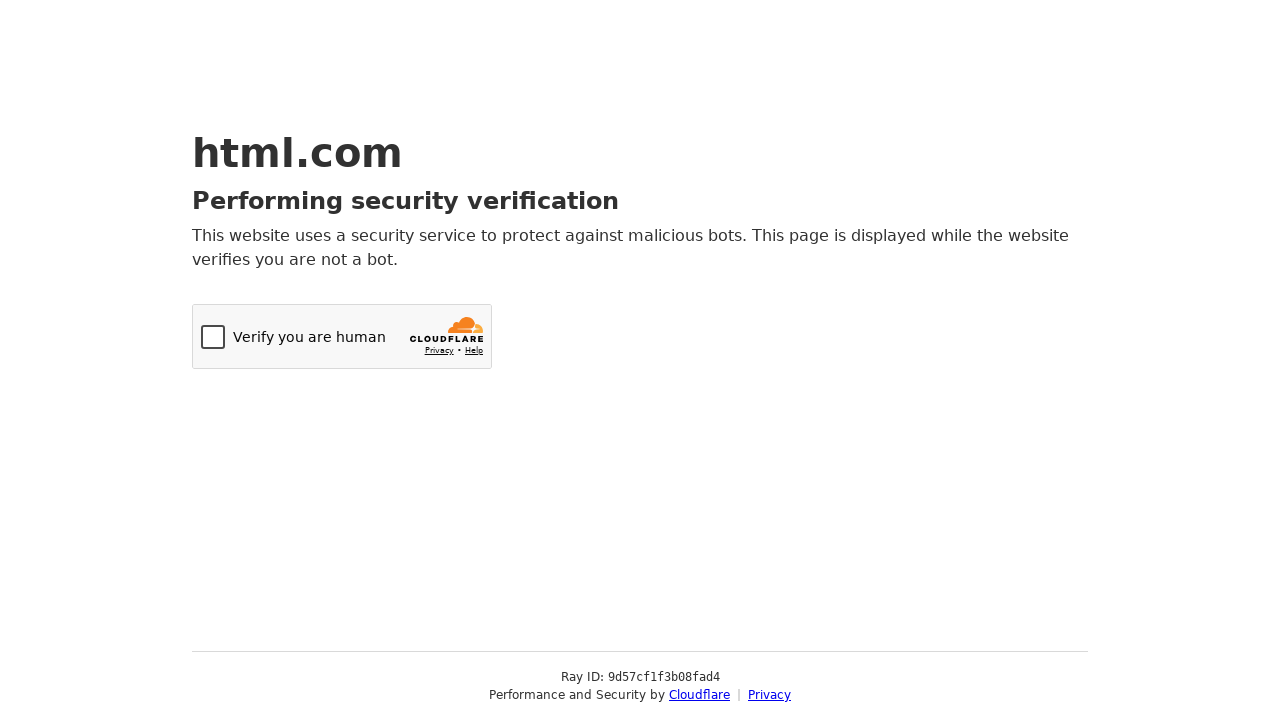

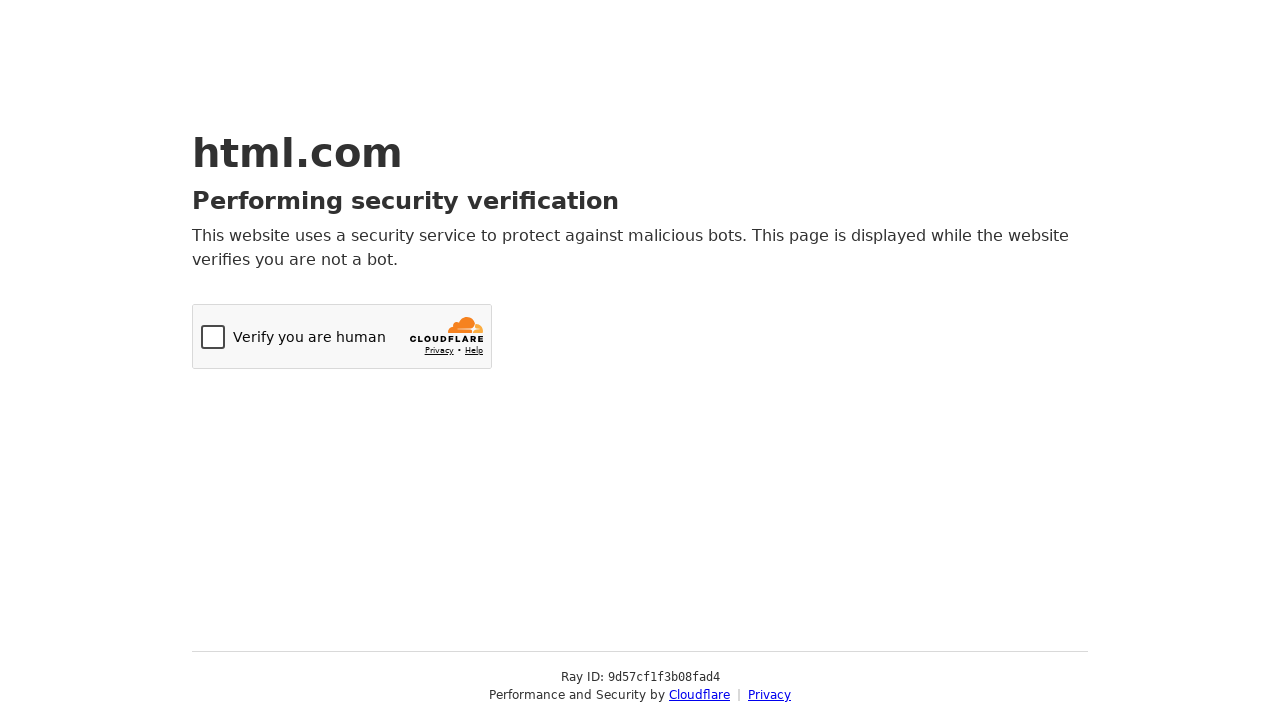